Tests iframe handling by switching to a single frame, entering text in a textbox, then switching back to default content and clicking on a Multiple frames tab

Starting URL: https://demo.automationtesting.in/Frames.html

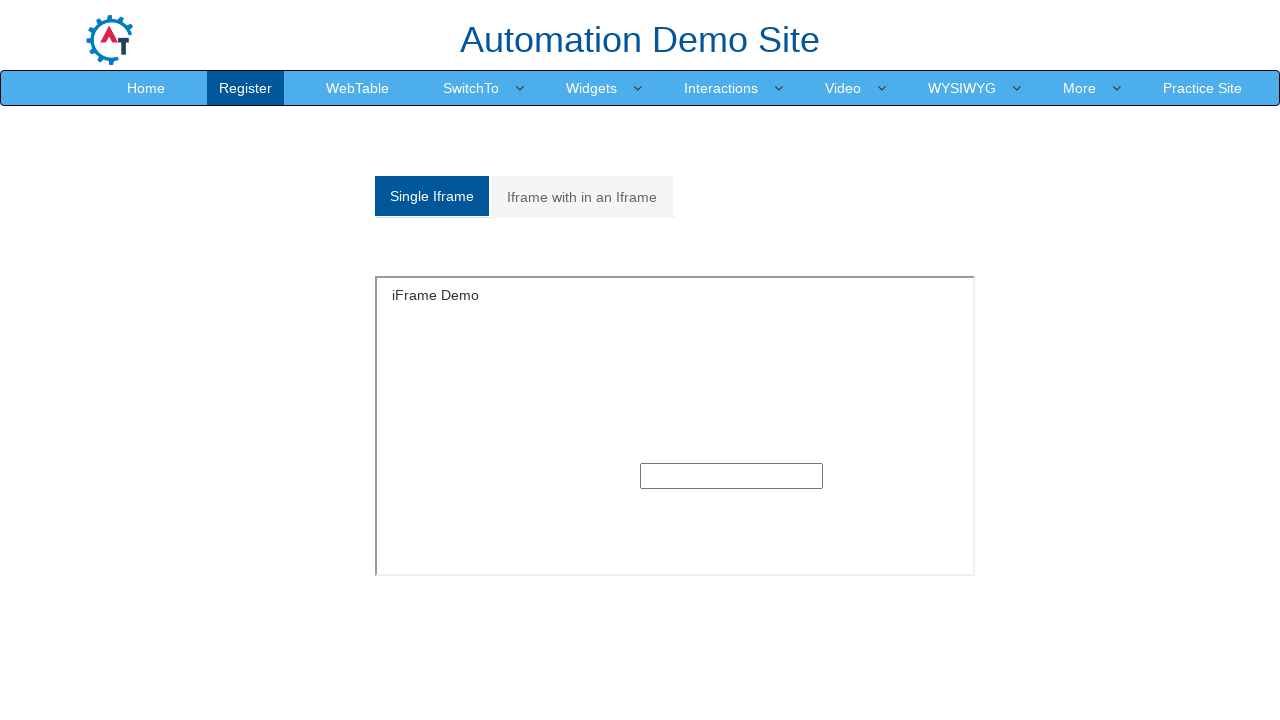

Located the single iframe element
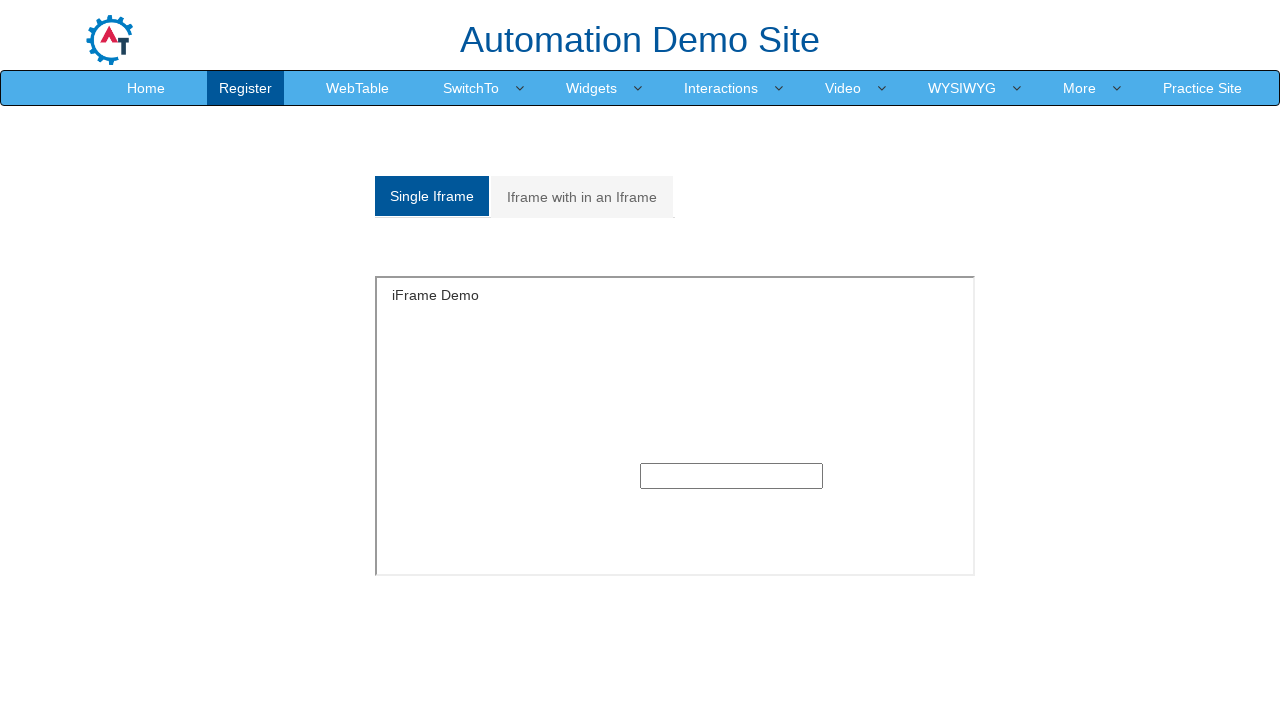

Located the textbox inside the iframe
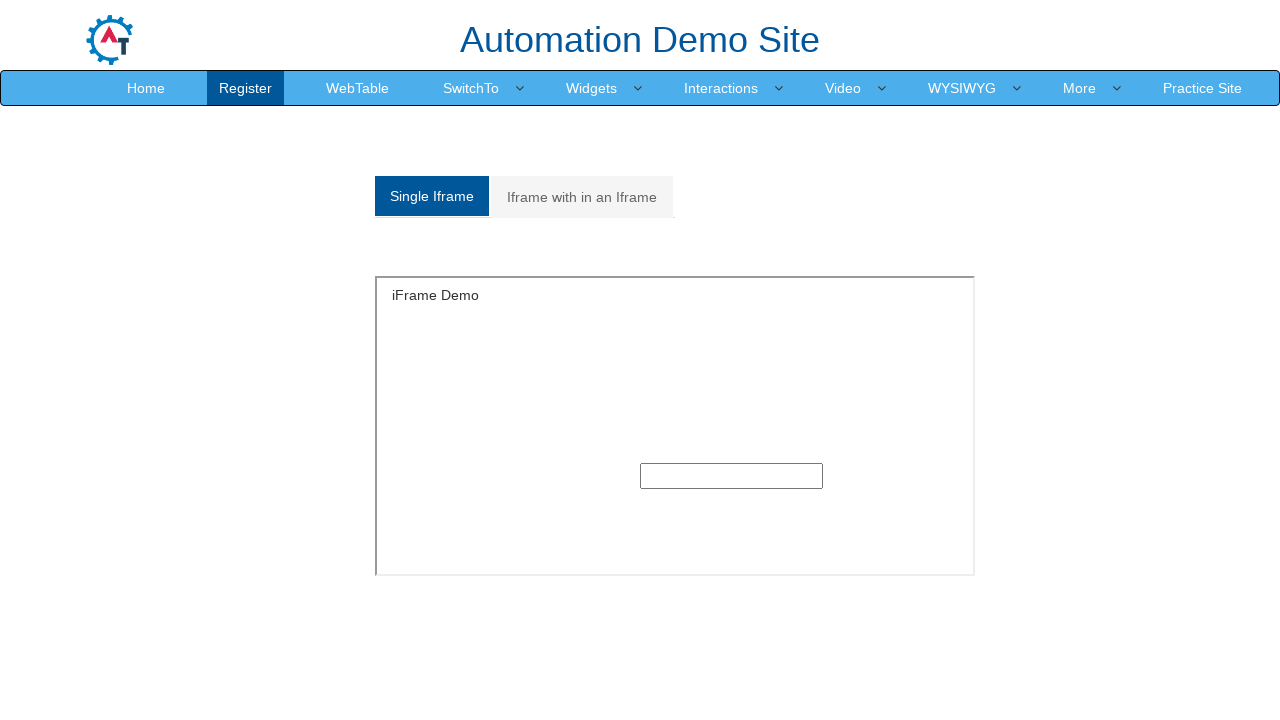

Clicked on the textbox inside the iframe at (732, 476) on iframe[src='SingleFrame.html'] >> nth=0 >> internal:control=enter-frame >> input
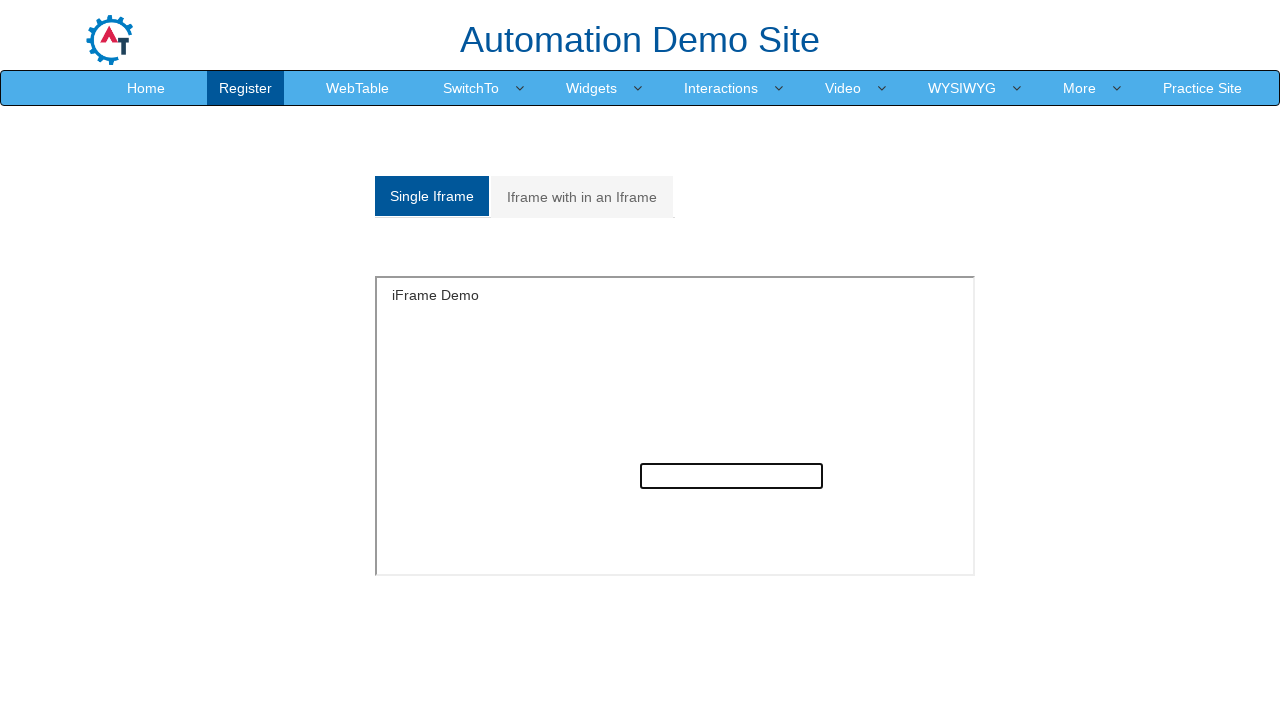

Entered 'hii' into the textbox inside the iframe on iframe[src='SingleFrame.html'] >> nth=0 >> internal:control=enter-frame >> input
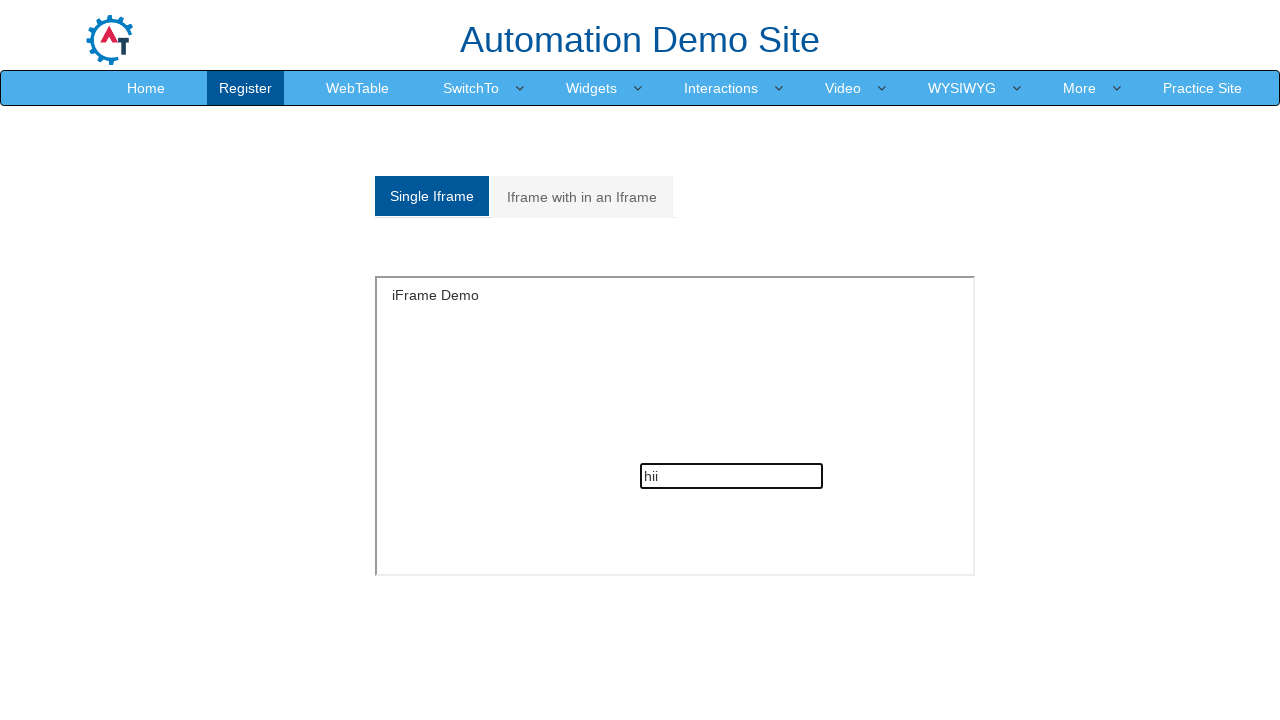

Clicked on the Multiple frames tab to switch from single frame view at (582, 197) on a[href='#Multiple']
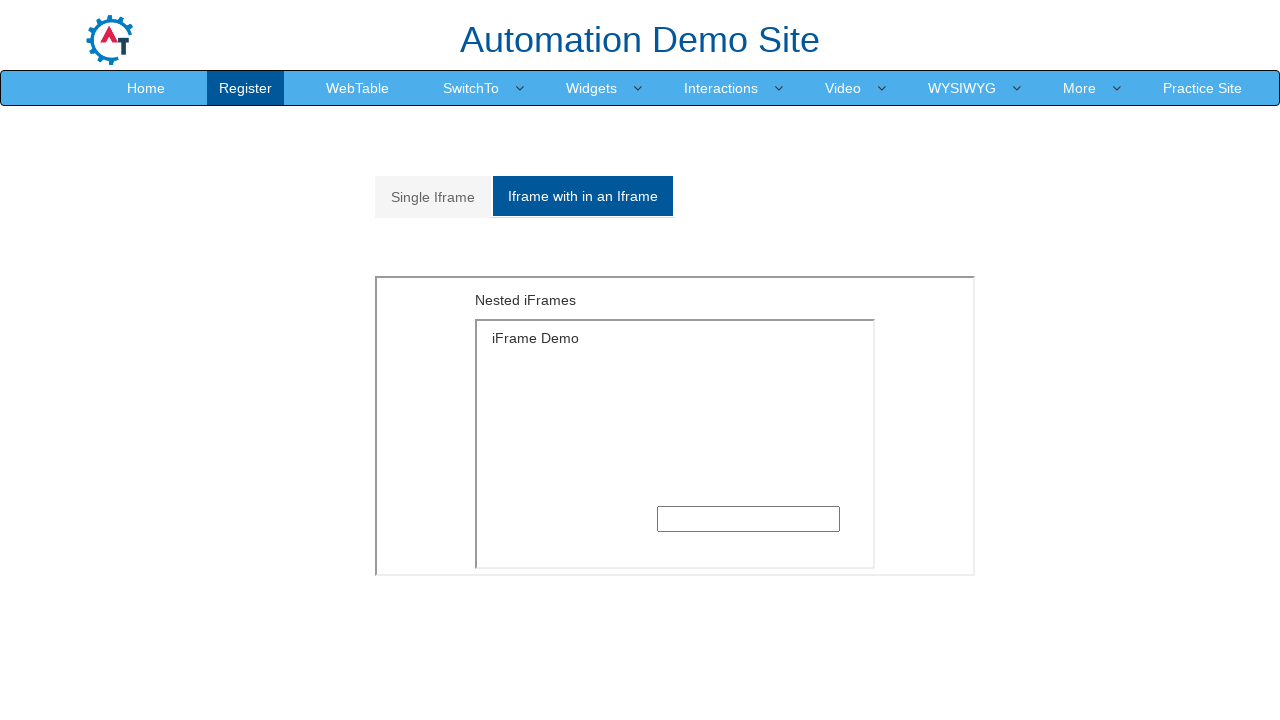

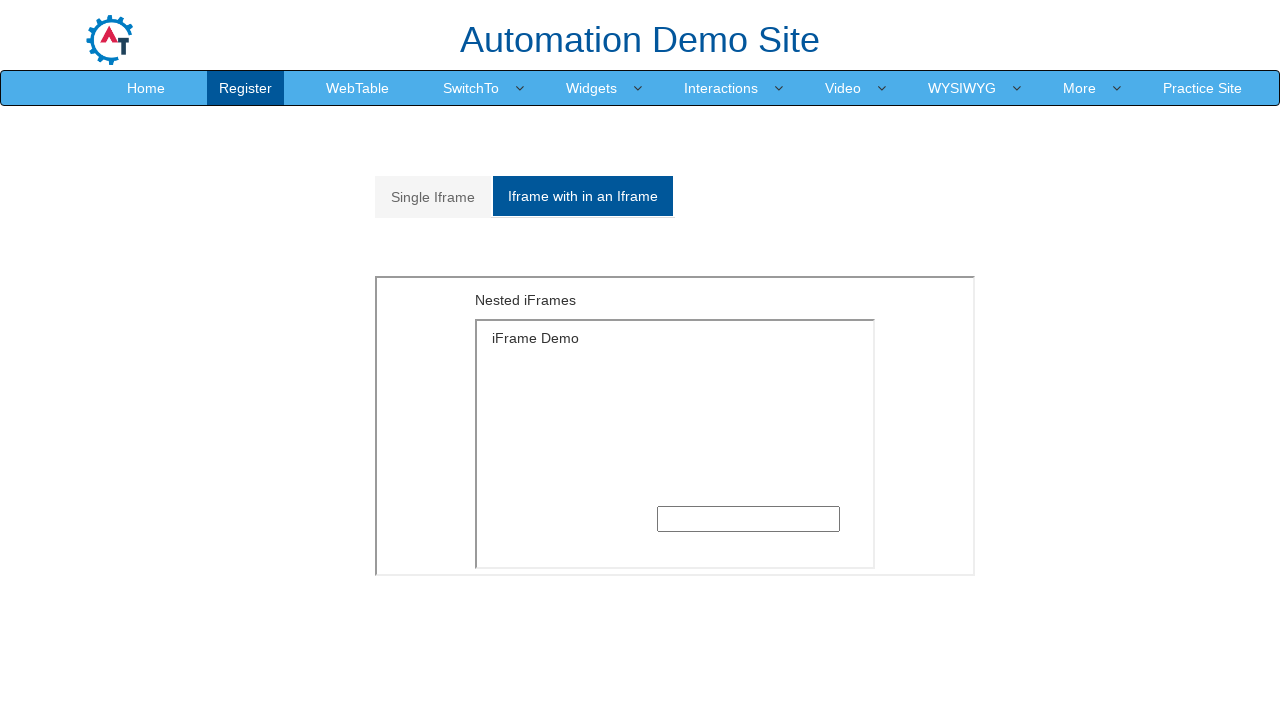